Tests dynamic loading functionality by clicking a Start button, waiting for loading indicator to disappear, and verifying that "Hello World!" text is displayed

Starting URL: https://automationfc.github.io/dynamic-loading/

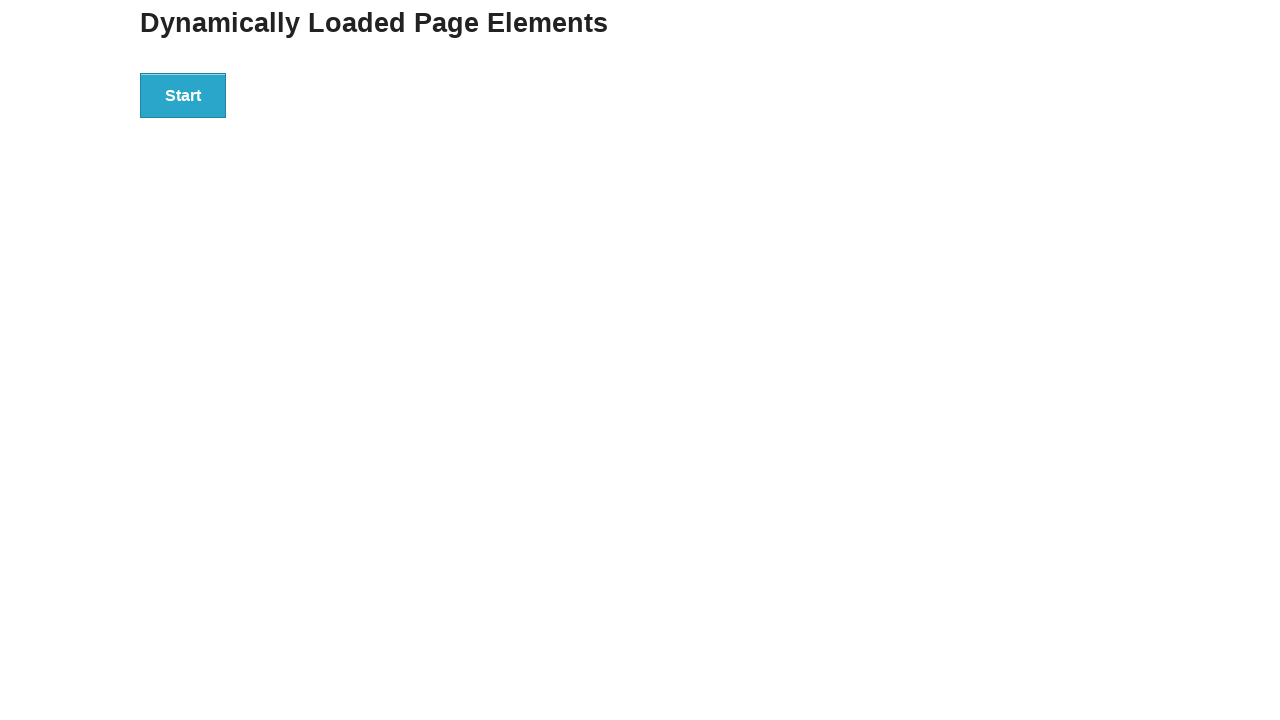

Clicked the Start button to initiate dynamic loading at (183, 95) on xpath=//*[text()='Start']
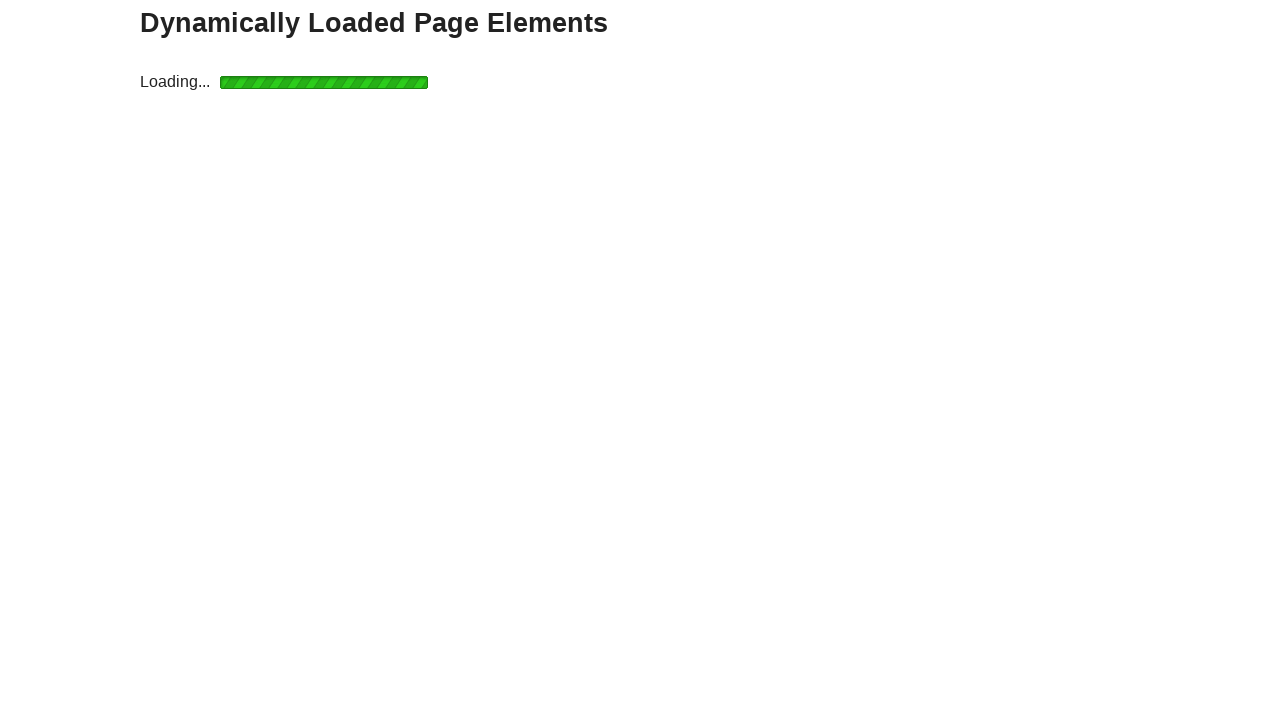

Loading indicator disappeared after waiting up to 20 seconds
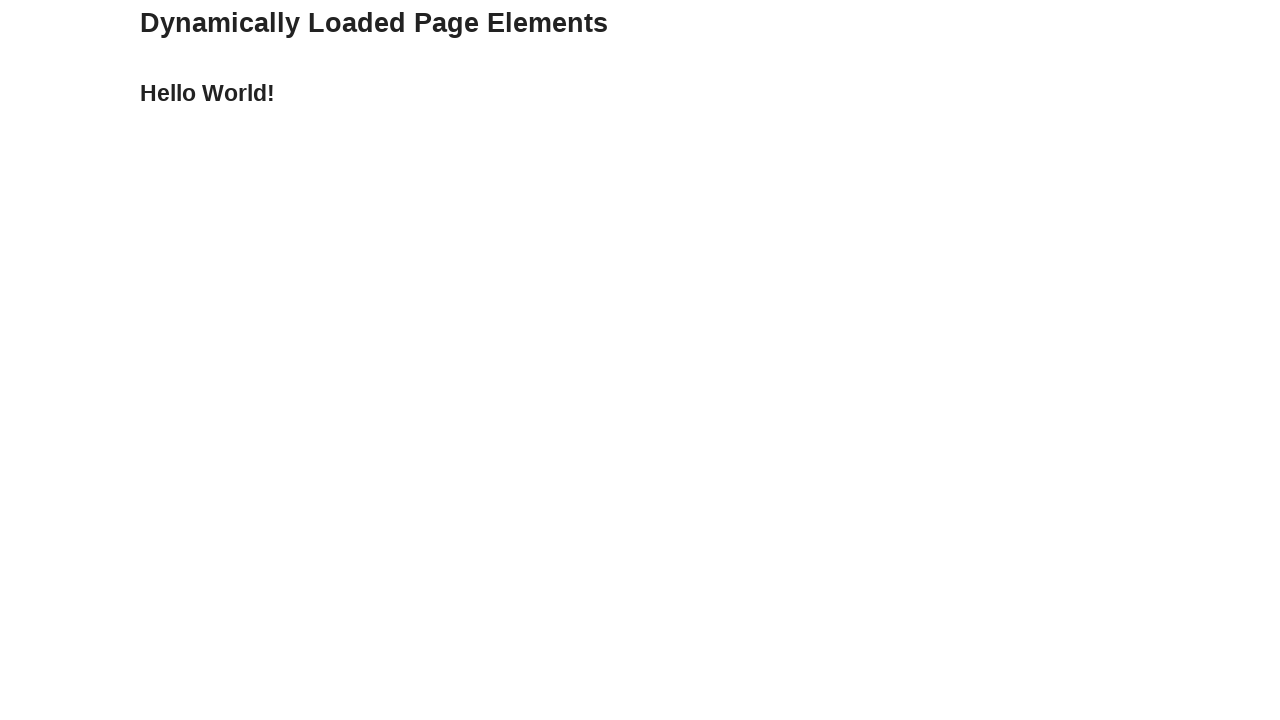

Verified that 'Hello World!' text is now displayed
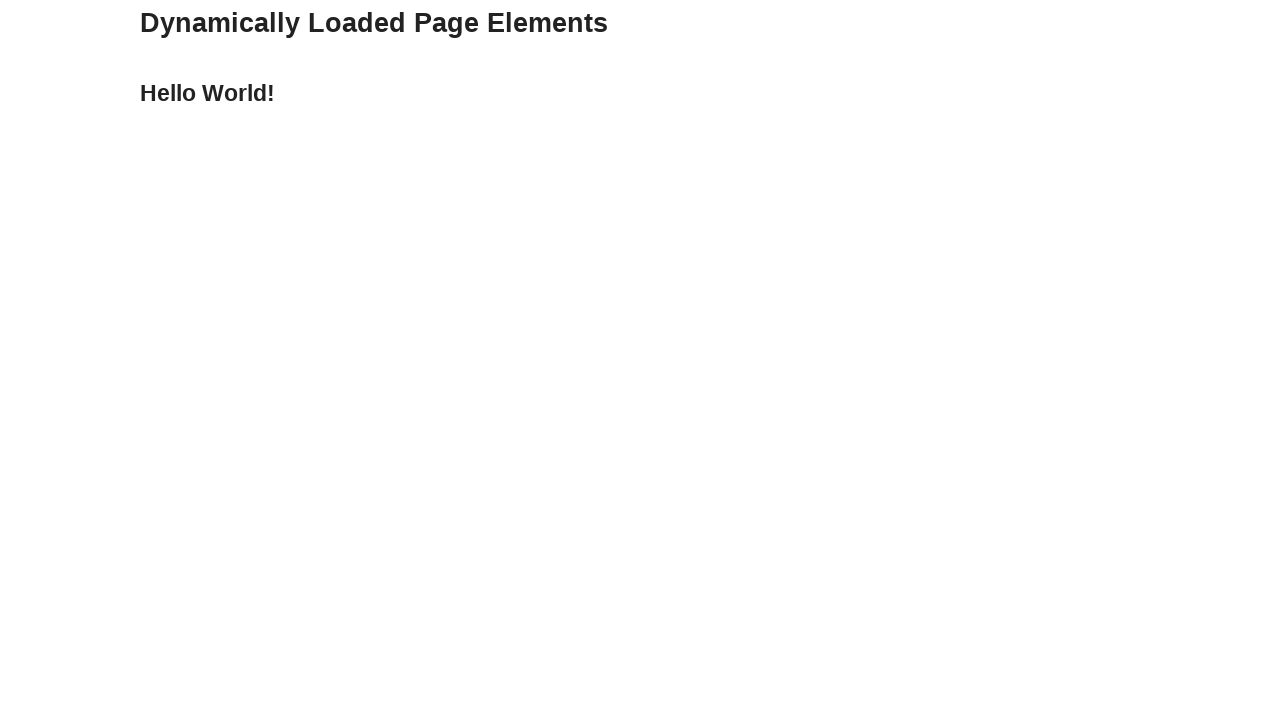

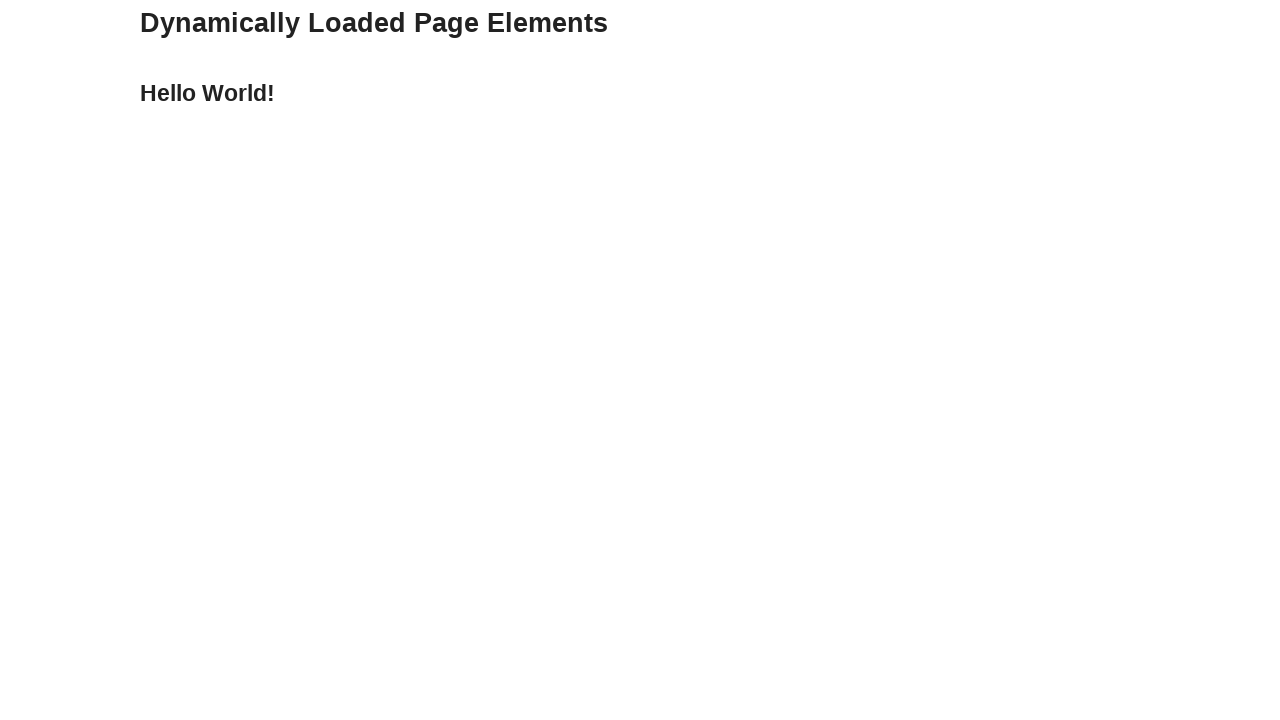